Tests select menu functionality by selecting a single color from a dropdown and multiple colors from a multi-select input field

Starting URL: https://demoqa.com/select-menu

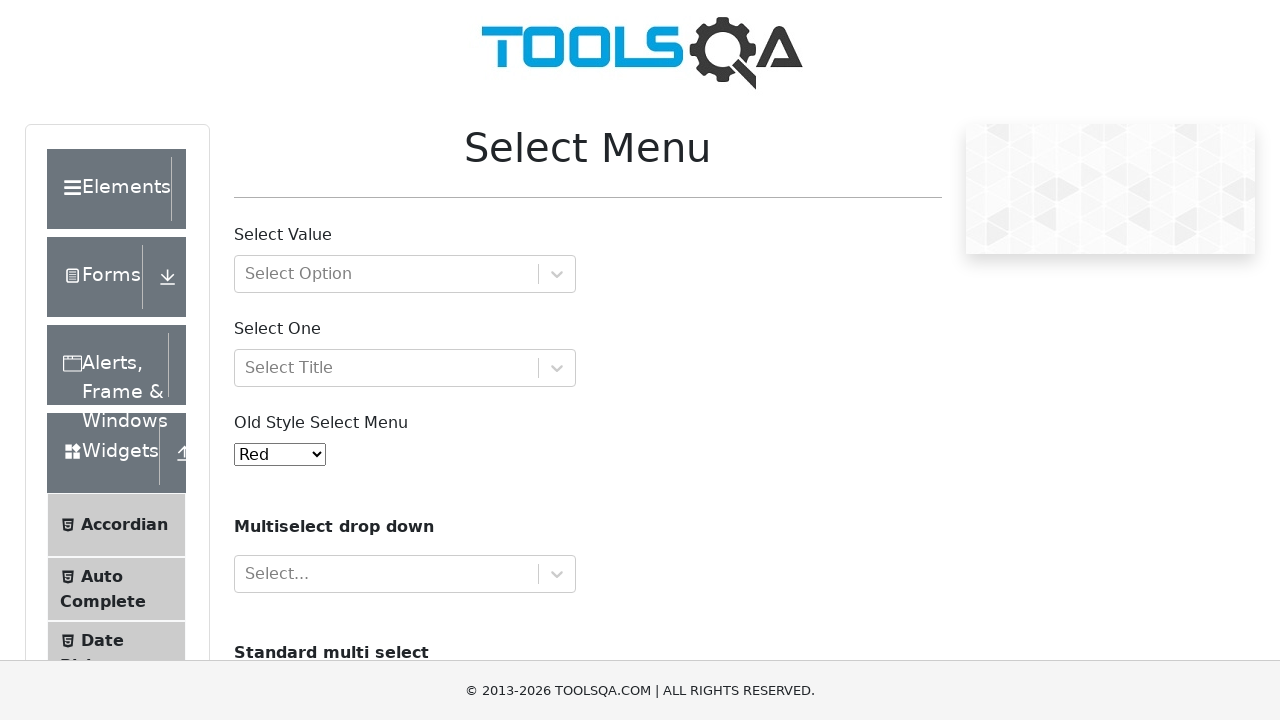

Selected 'Blue' from single-select dropdown on #oldSelectMenu
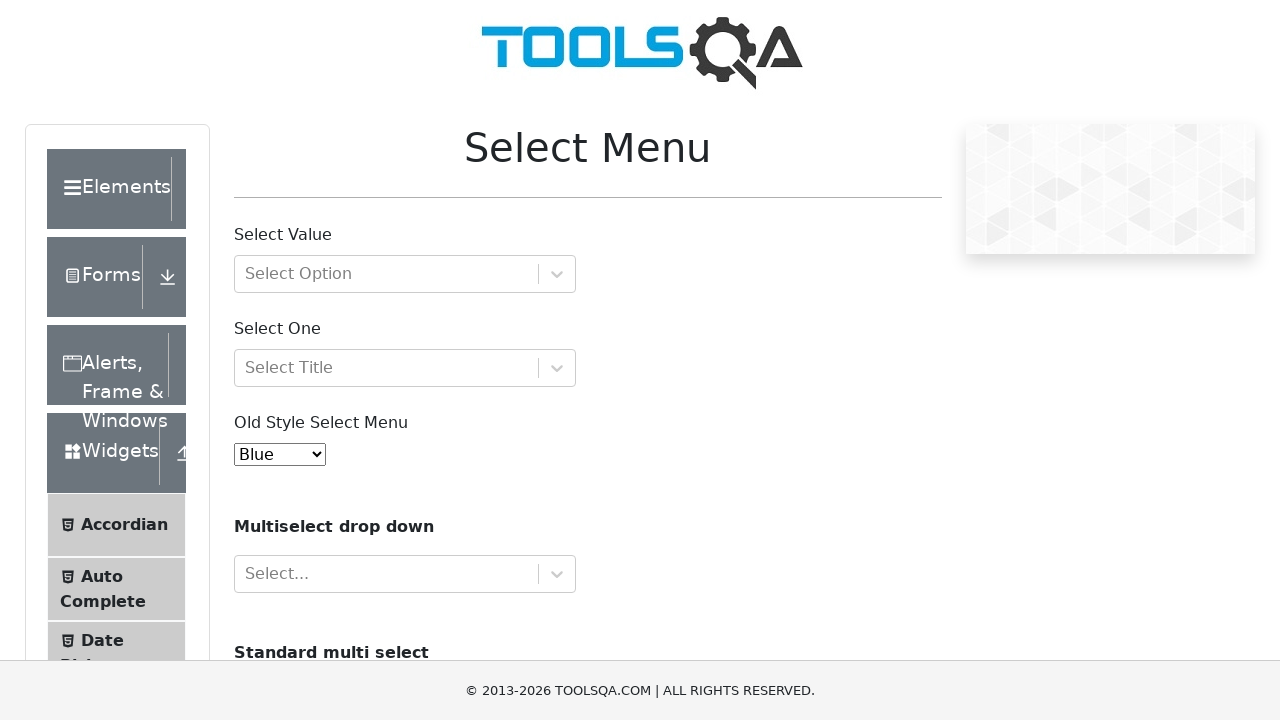

Selected 'Red' (index 0) from single-select dropdown on #oldSelectMenu
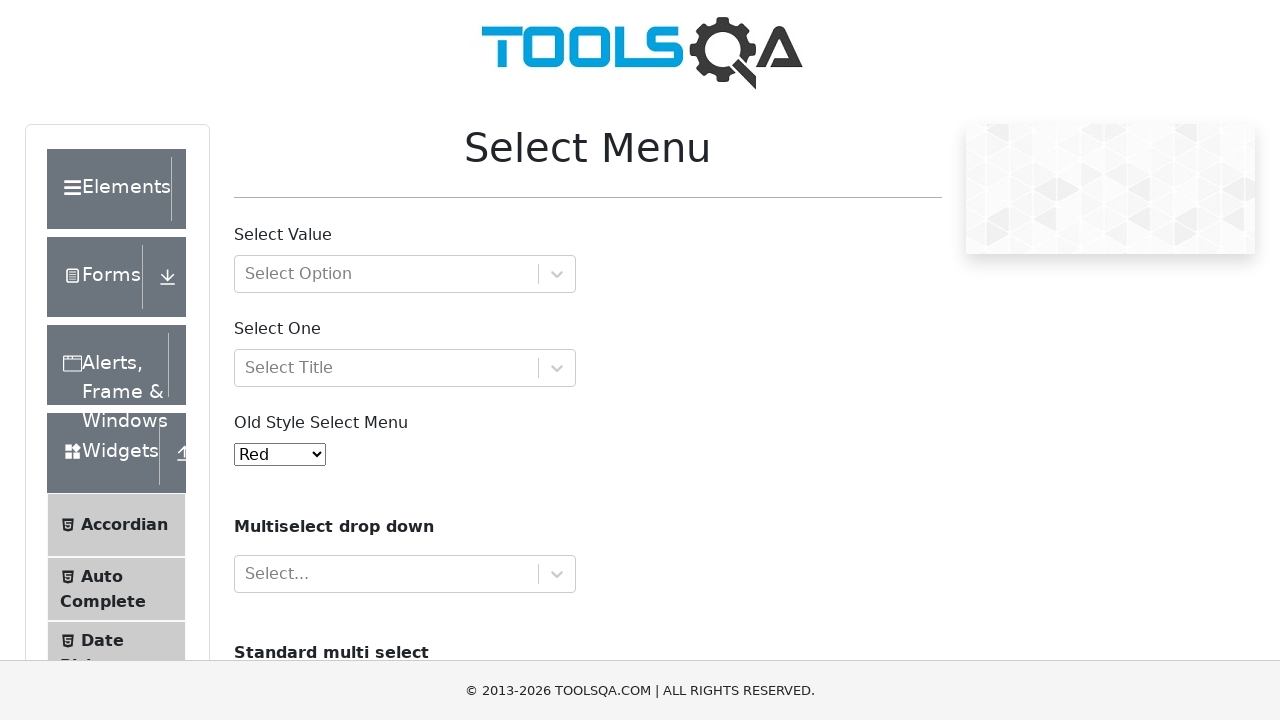

Located multi-select input field
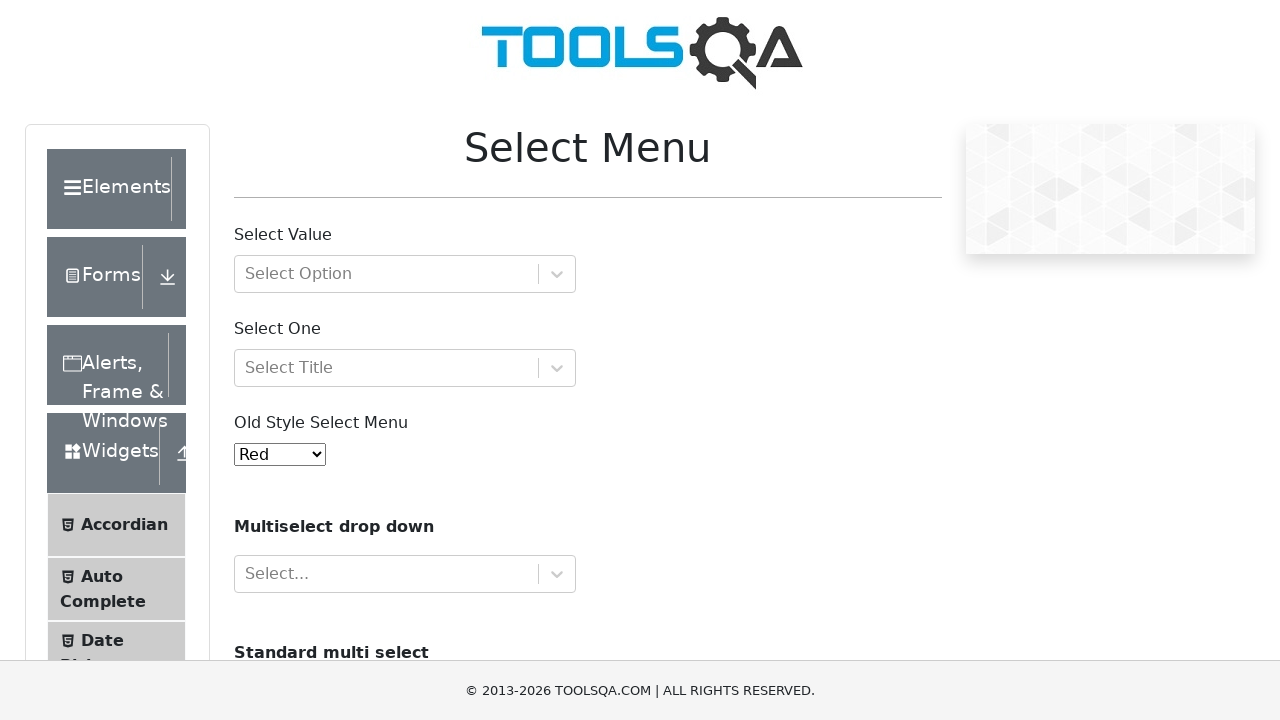

Filled multi-select input with 'Green' on #react-select-4-input
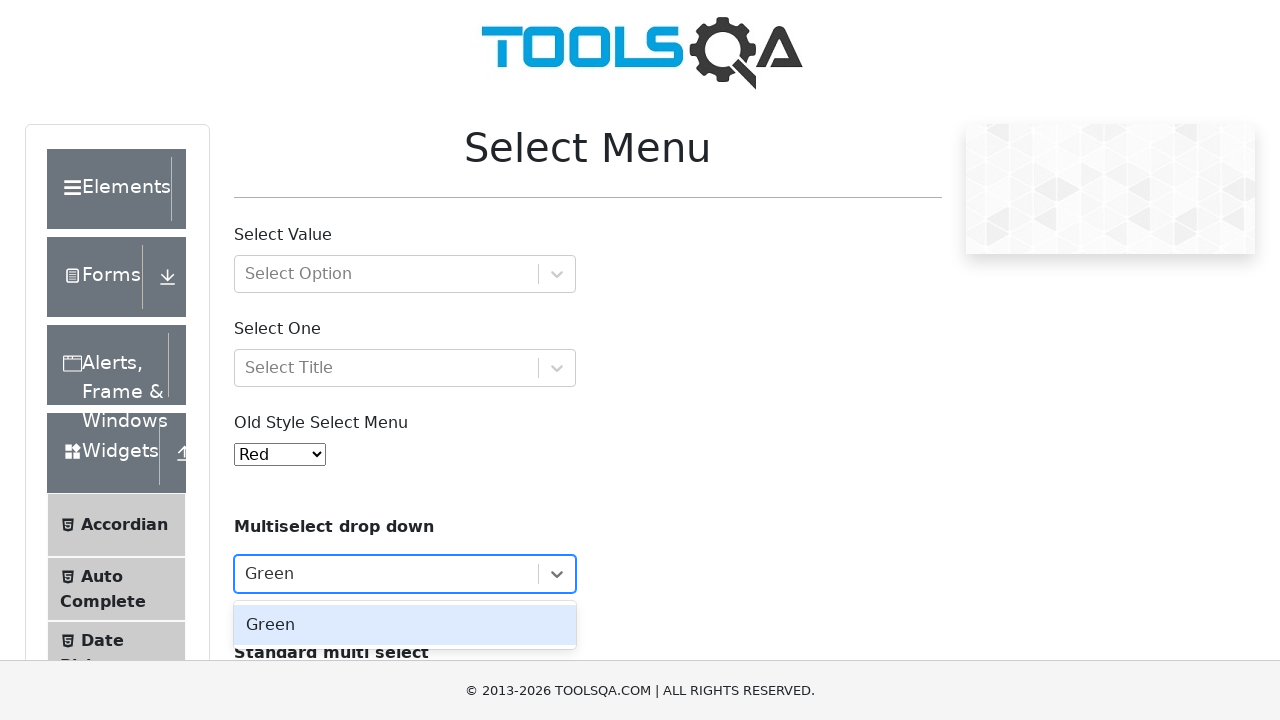

Pressed Enter to select 'Green' from multi-select on #react-select-4-input
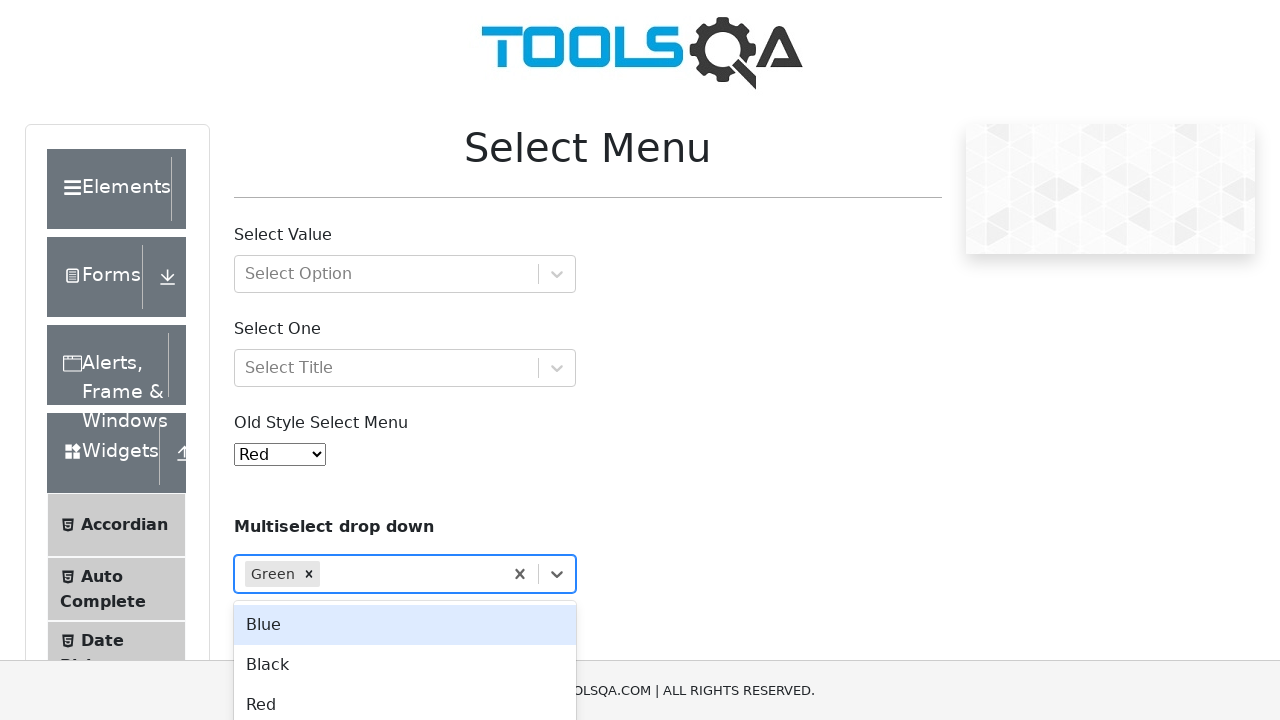

Filled multi-select input with 'Red' on #react-select-4-input
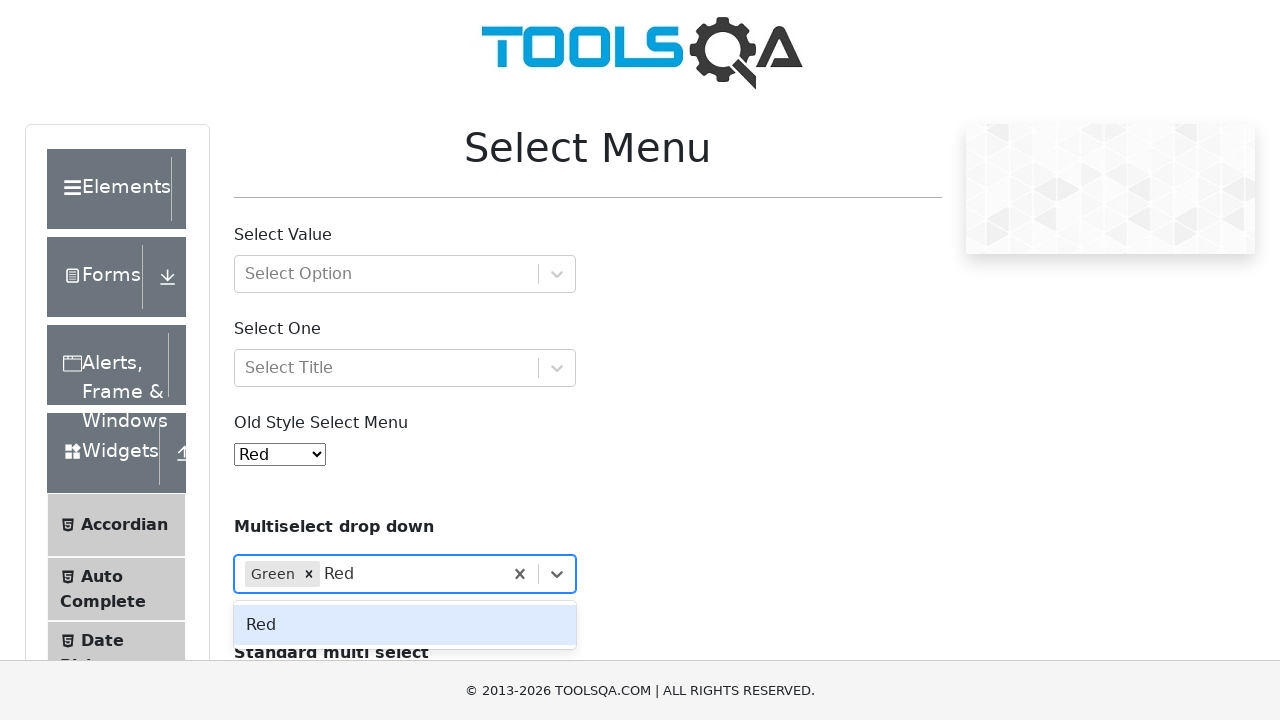

Pressed Enter to select 'Red' from multi-select on #react-select-4-input
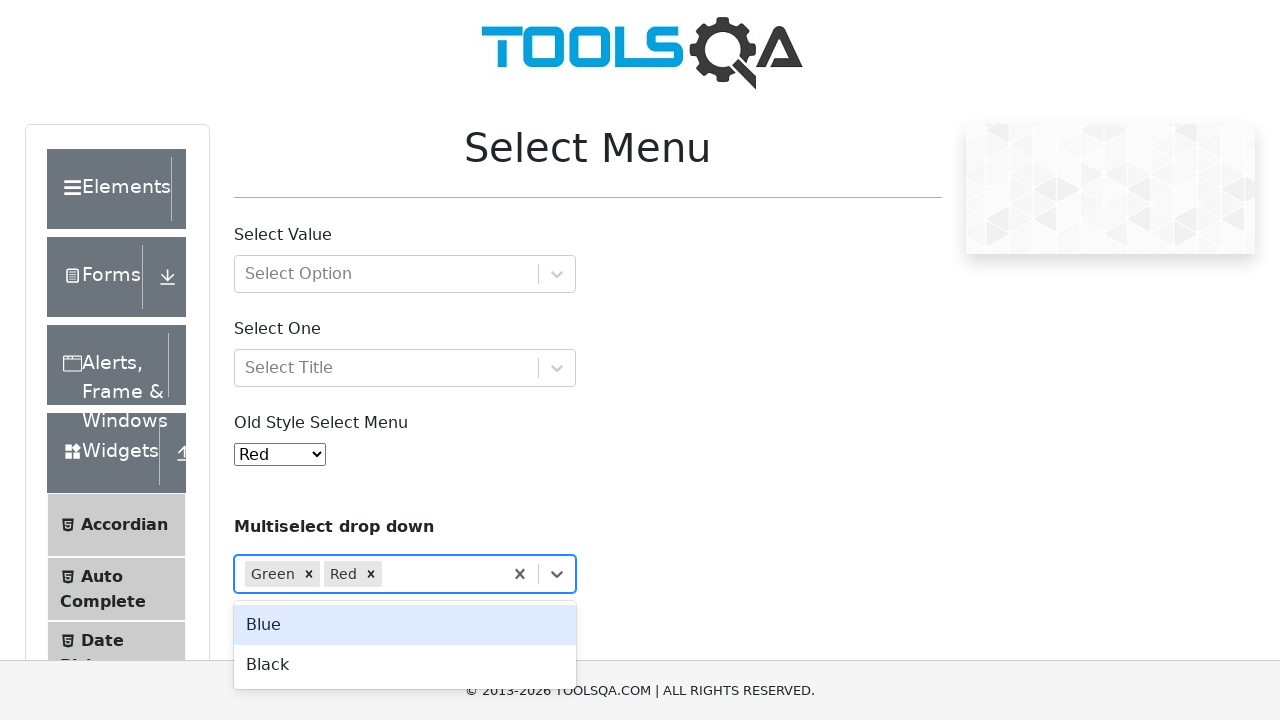

Filled multi-select input with 'Black' on #react-select-4-input
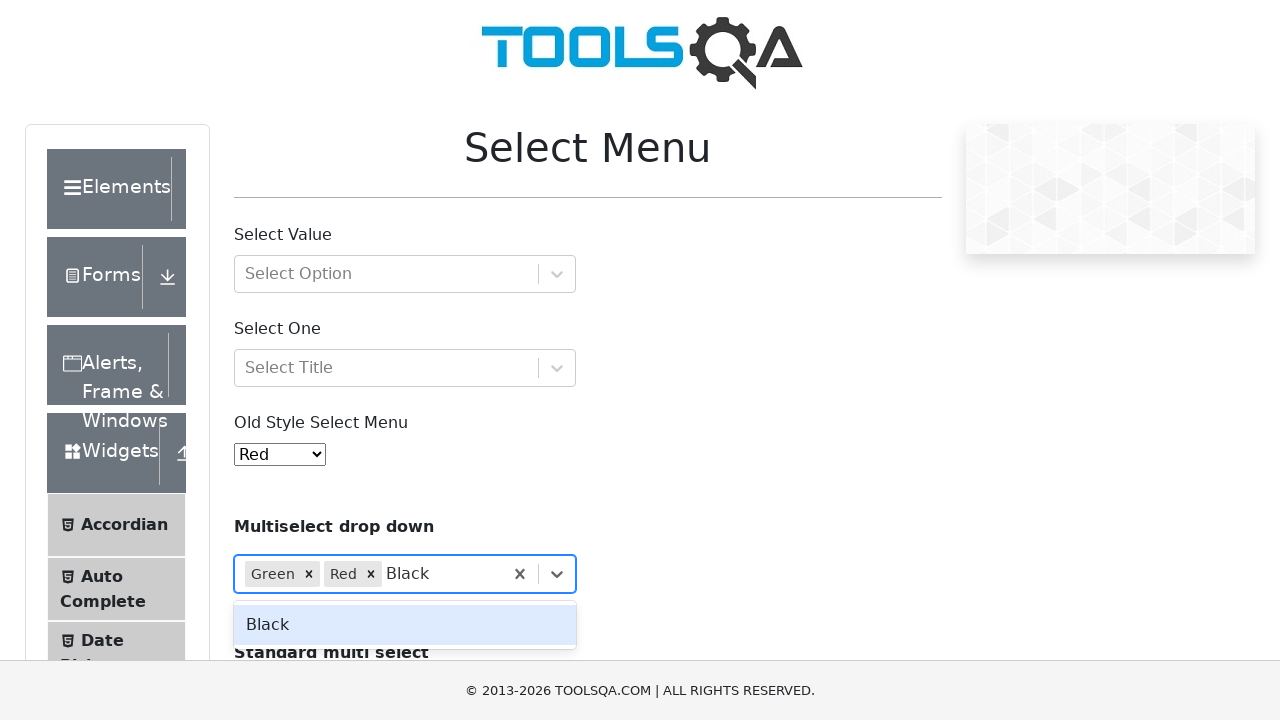

Pressed Enter to select 'Black' from multi-select on #react-select-4-input
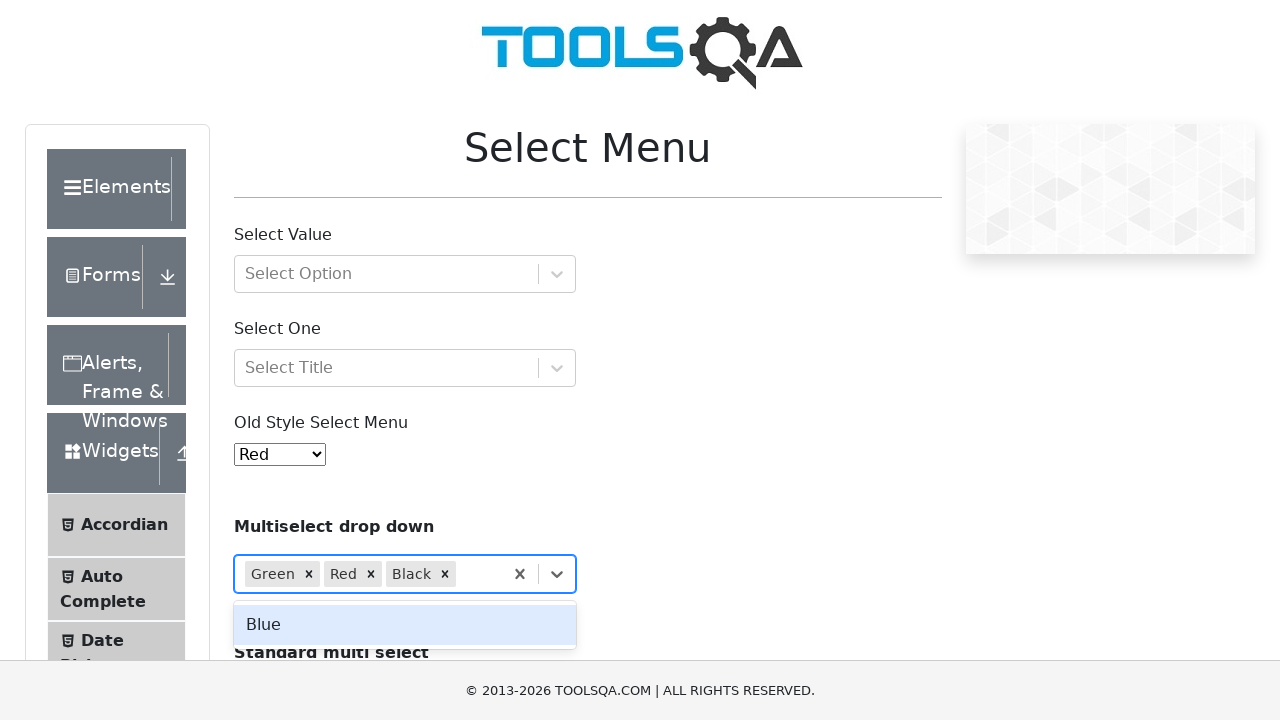

Waited 1000ms for selections to be registered
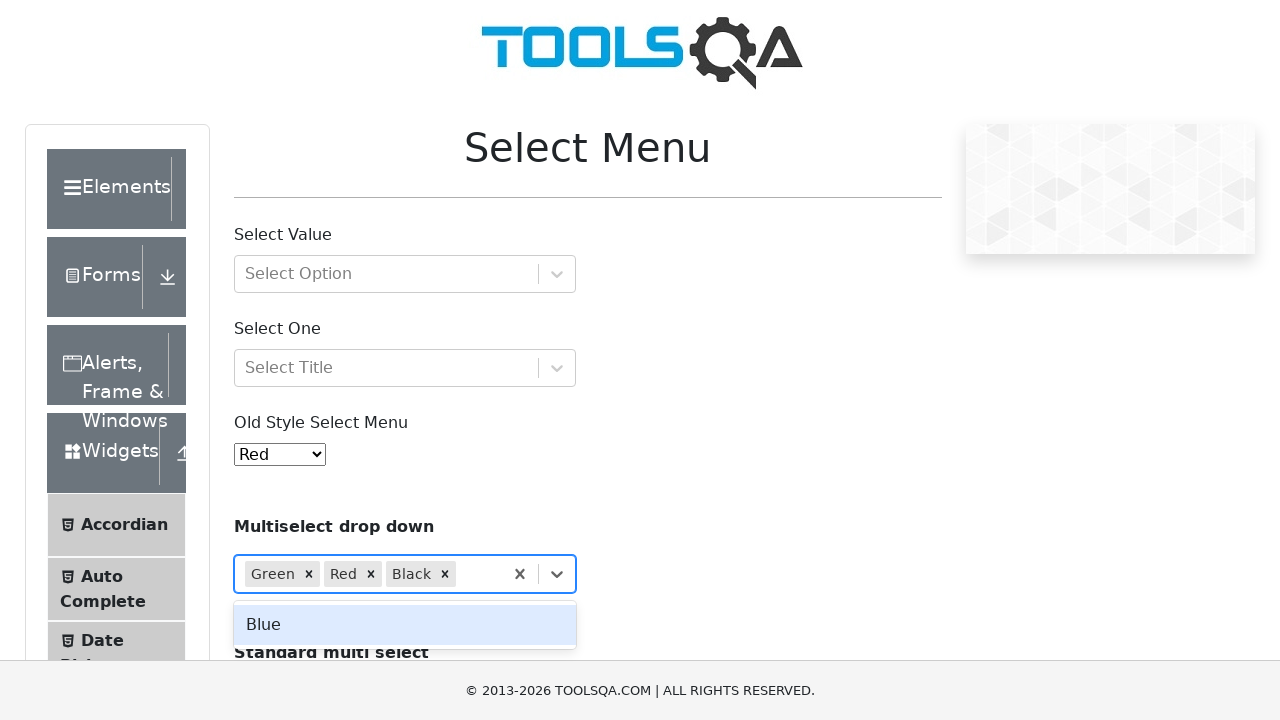

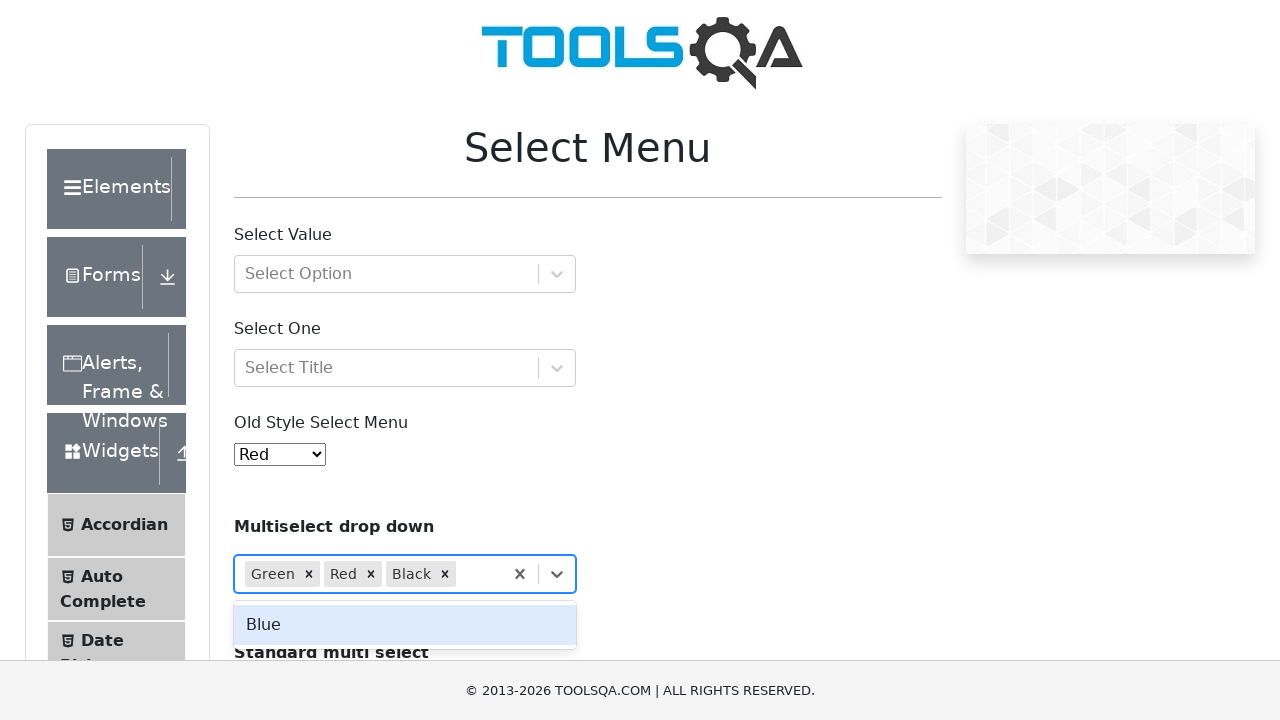